Tests drag and drop functionality on jQuery UI demo page

Starting URL: http://jqueryui.com/resources/demos/droppable/default.html

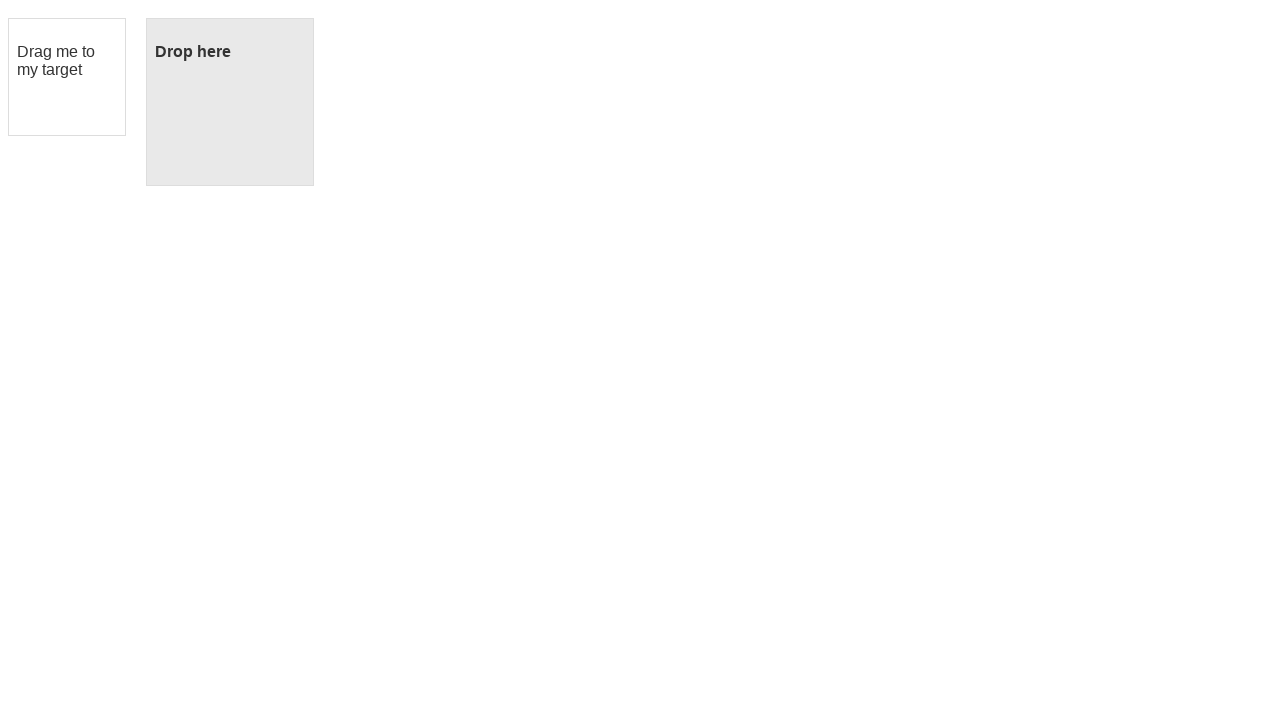

Located draggable element with id 'draggable'
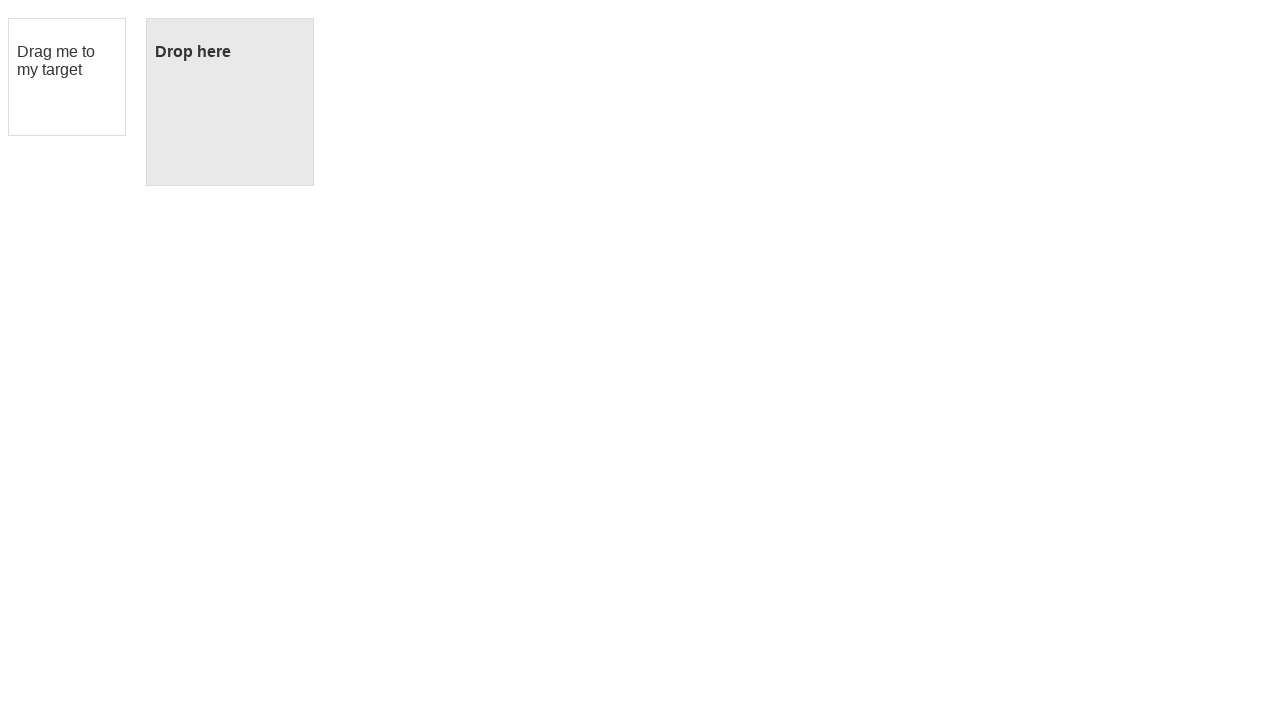

Located droppable element with id 'droppable'
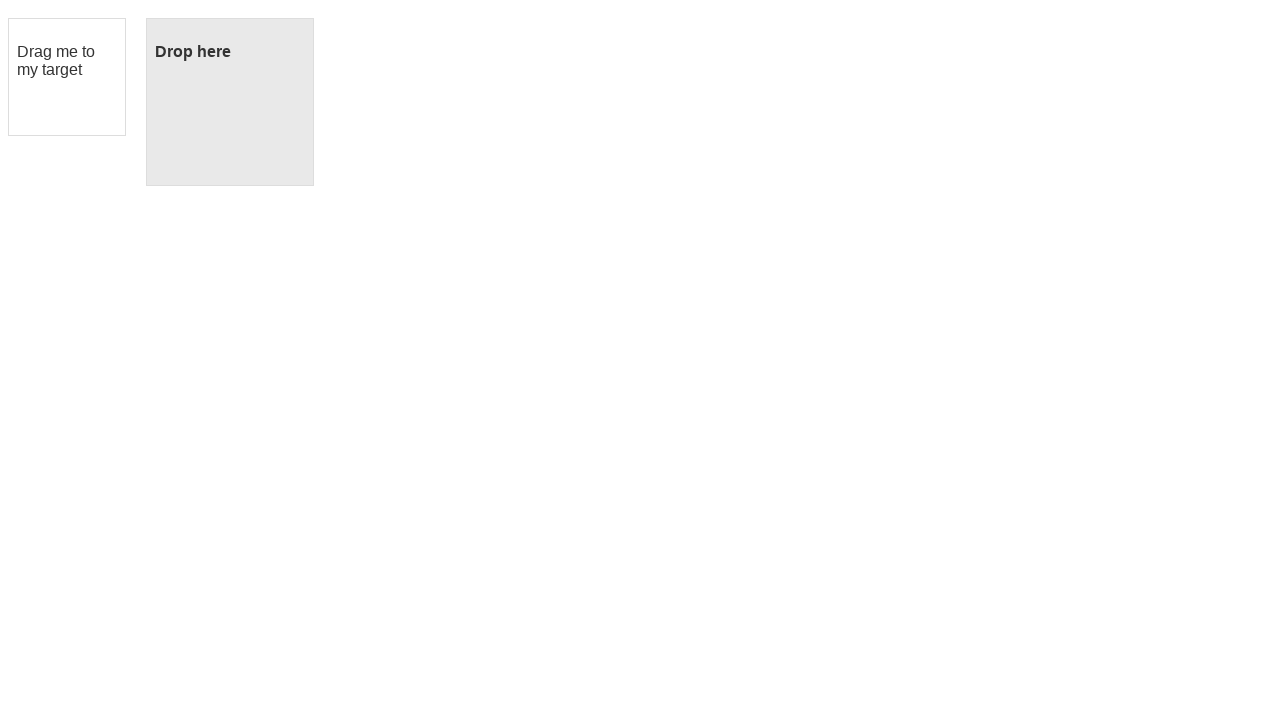

Dragged element from draggable to droppable area at (230, 102)
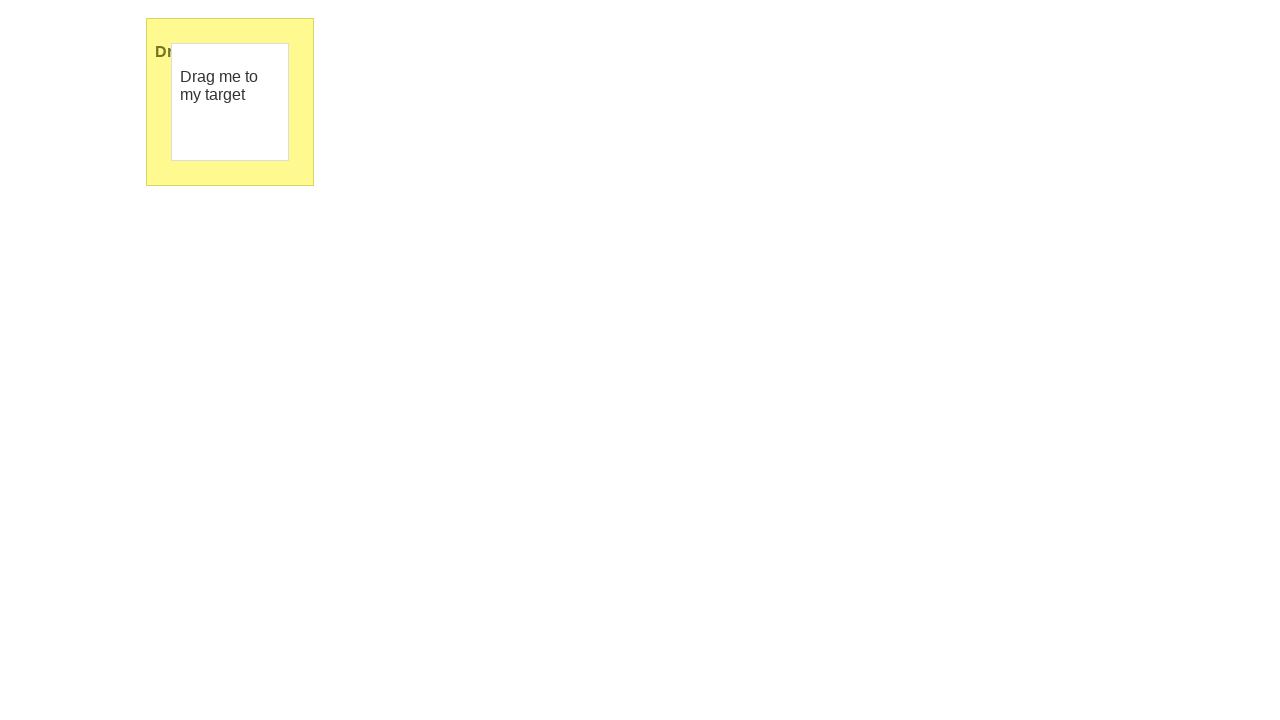

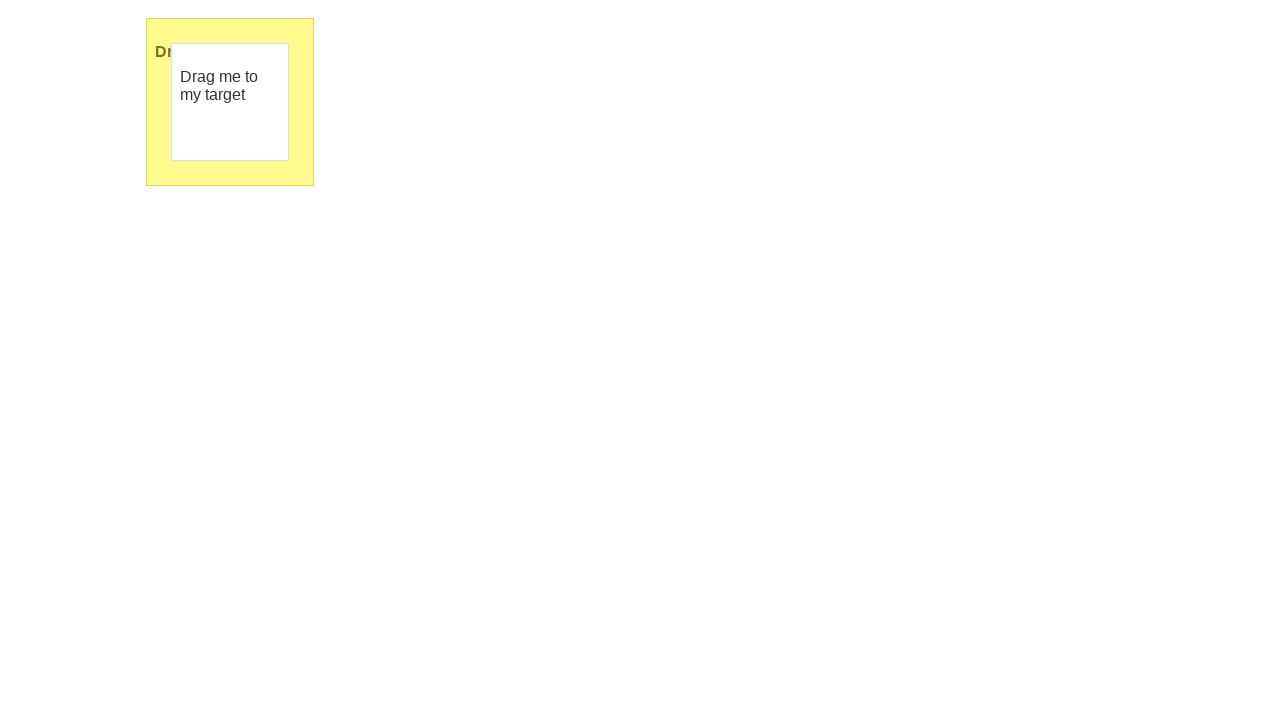